Tests the date picker functionality by selecting a specific date (June 21, 1993) from the calendar widget

Starting URL: https://skryabin.com/market/quote.html

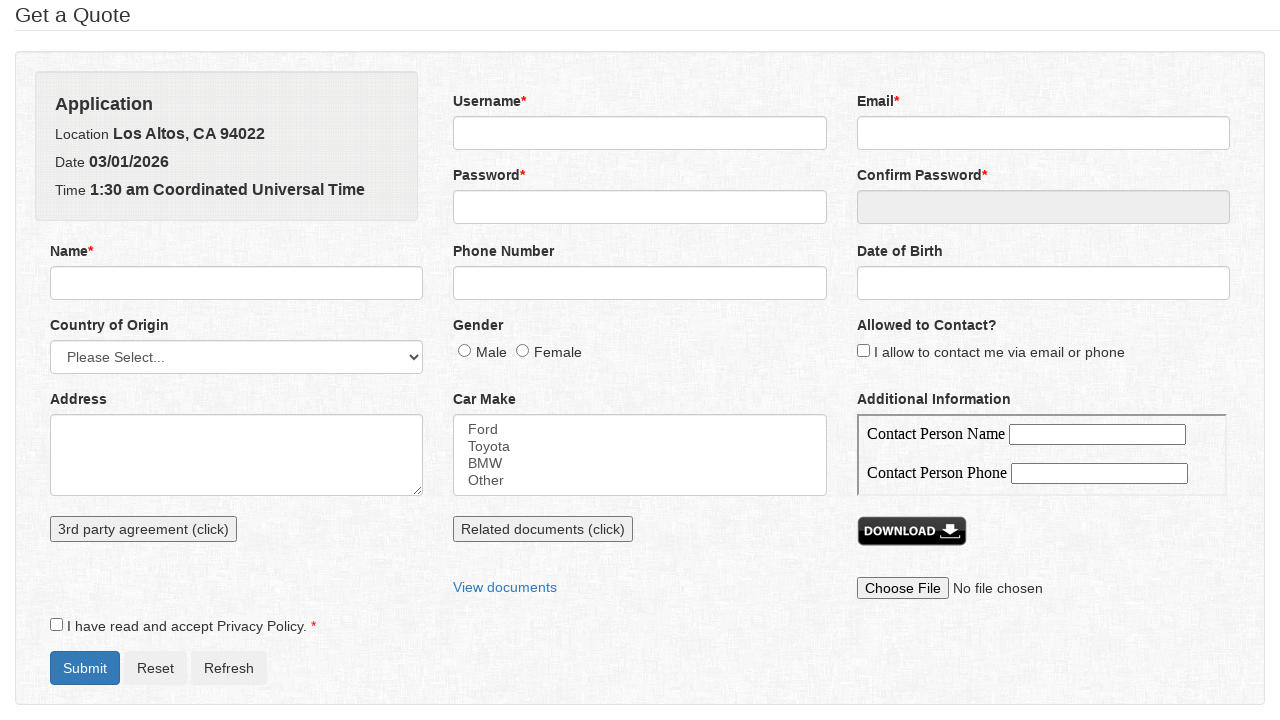

Clicked on date of birth field to open date picker at (1043, 283) on input#dateOfBirth
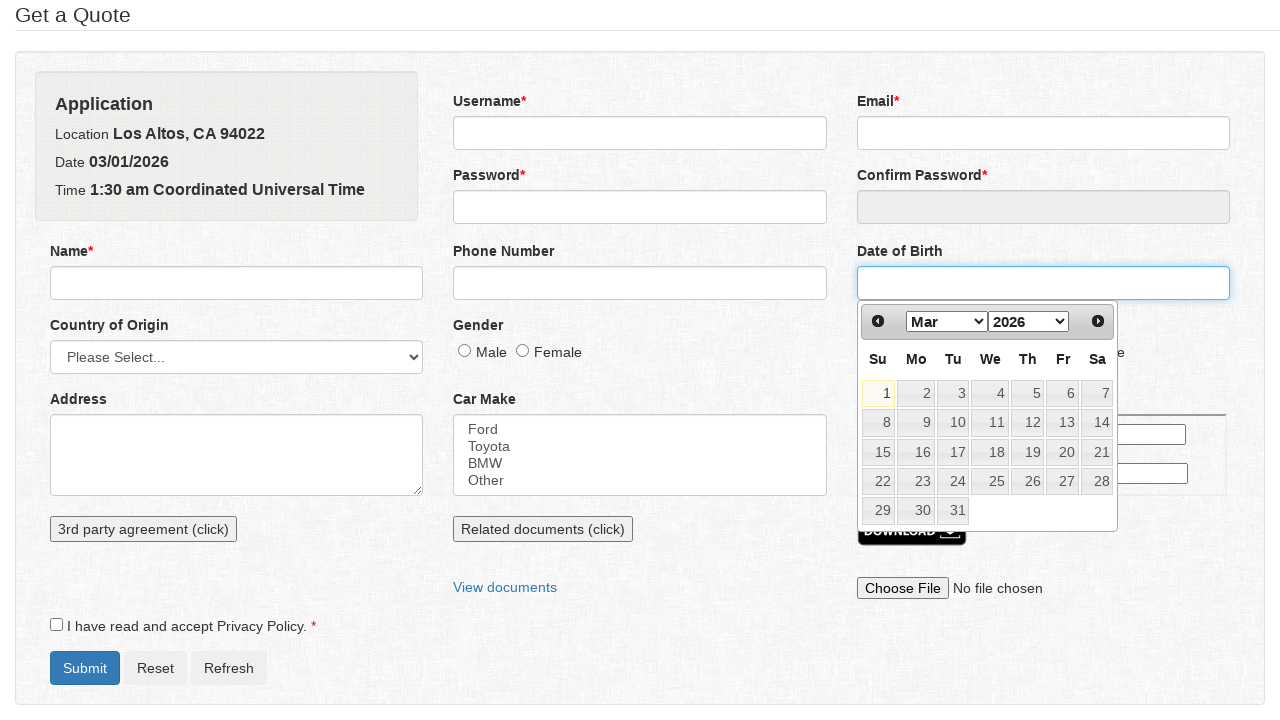

Selected June (month value 5) from date picker on select.ui-datepicker-month
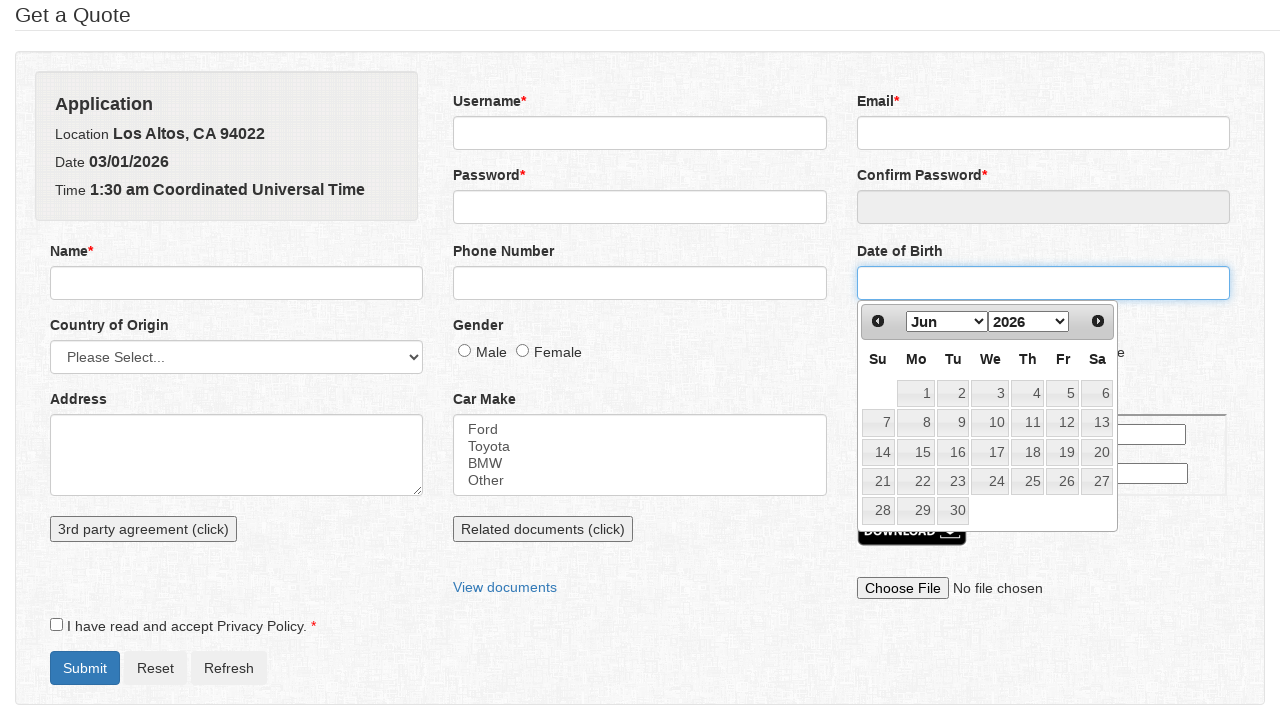

Selected year 1993 from date picker on select.ui-datepicker-year
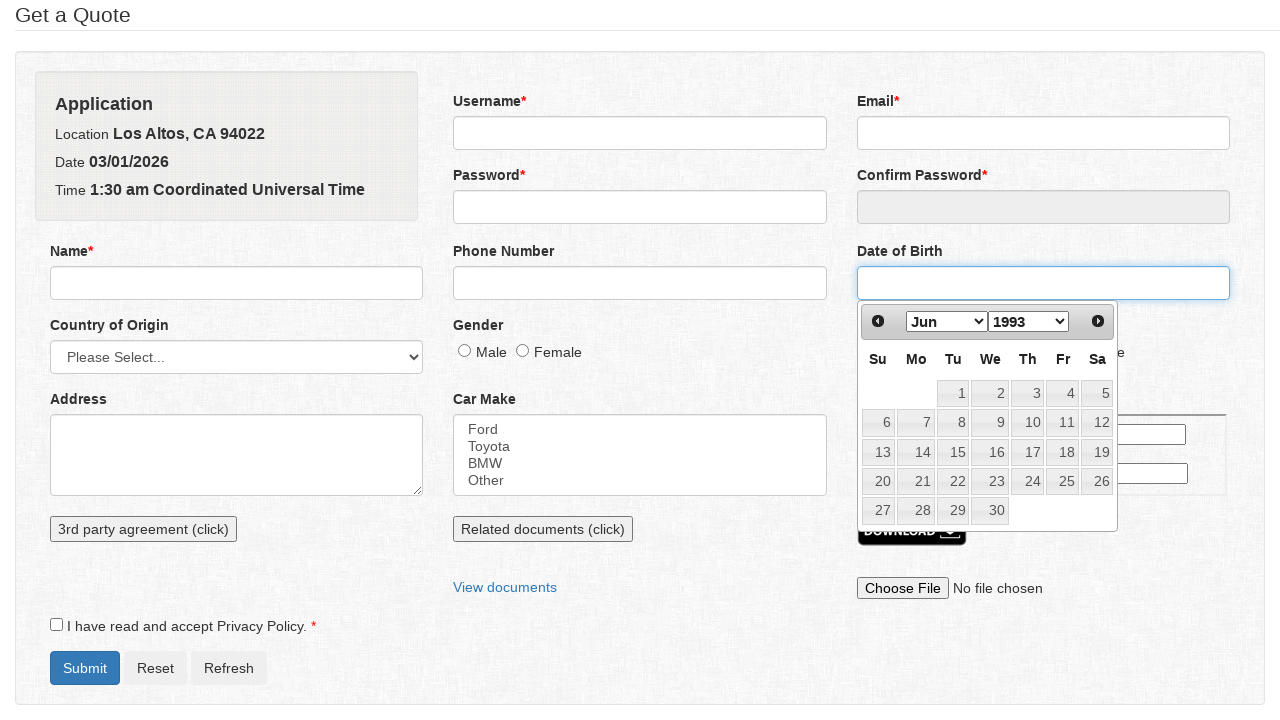

Selected day 21 to set date to June 21, 1993 at (916, 482) on td[data-handler='selectDay'] a:text('21')
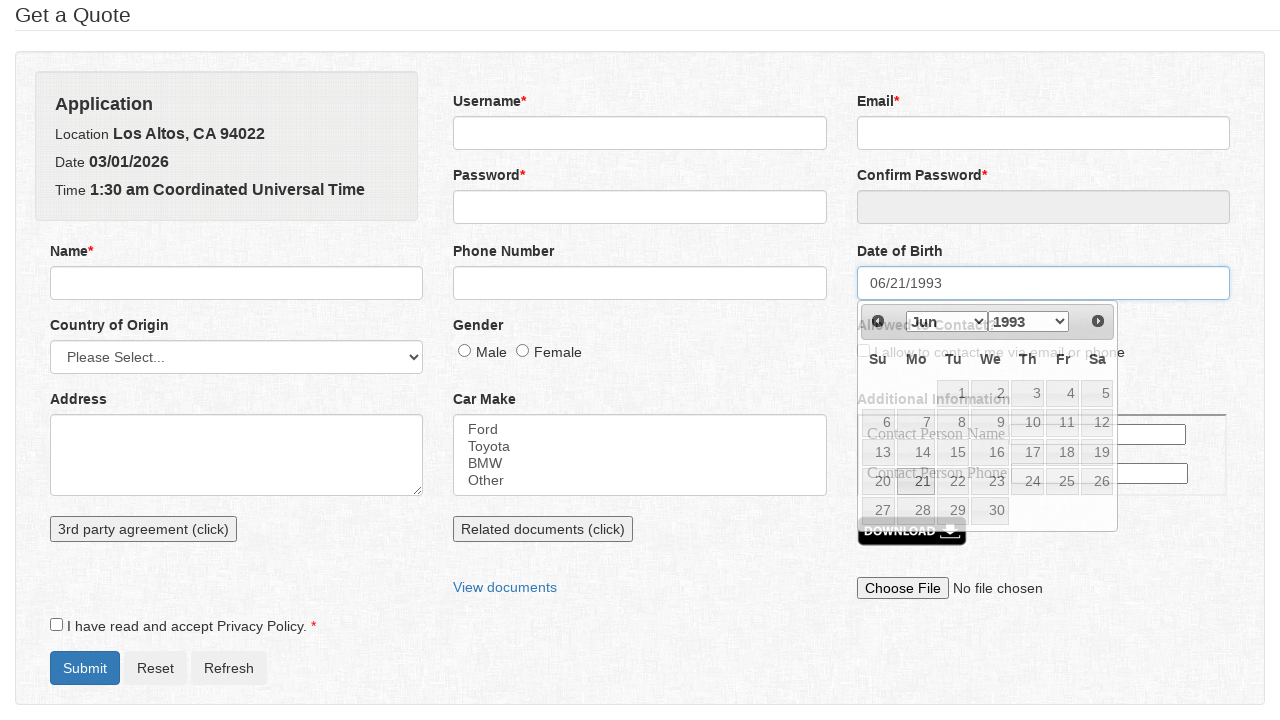

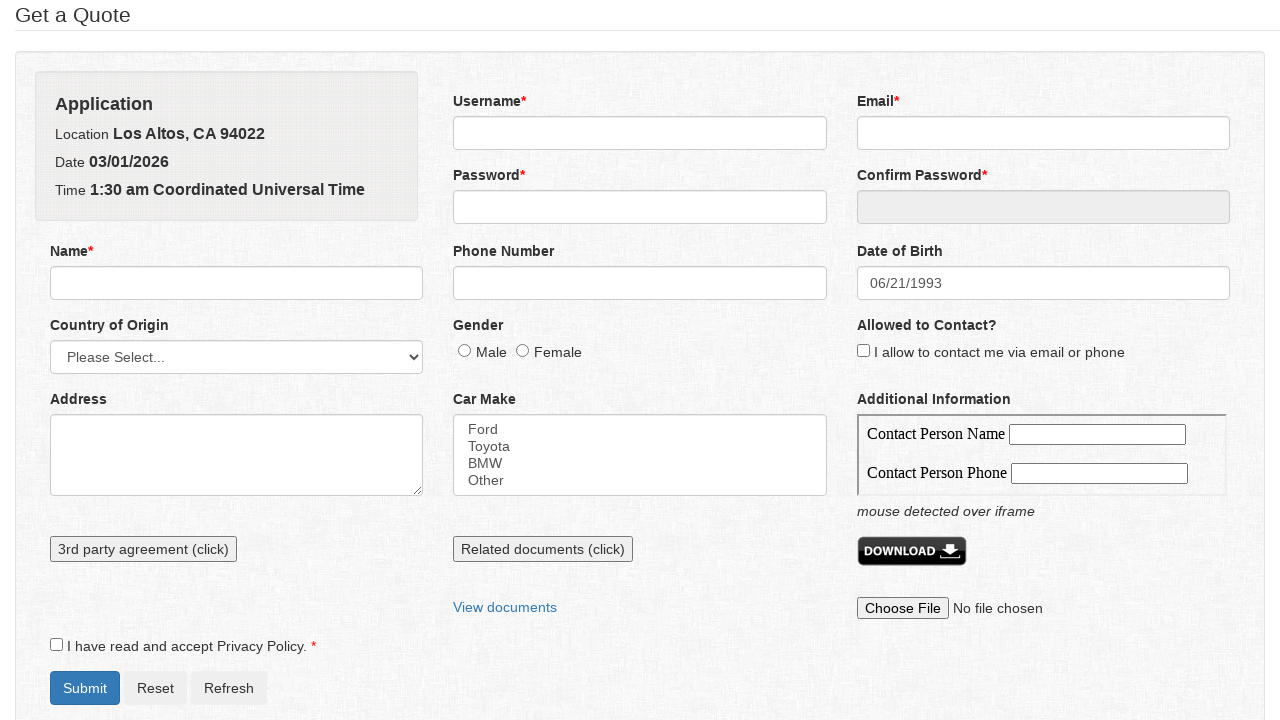